Tests the calculator's subtraction operation by entering two numbers (10 - 6) and verifying the result equals 4

Starting URL: https://juliemr.github.io/protractor-demo/

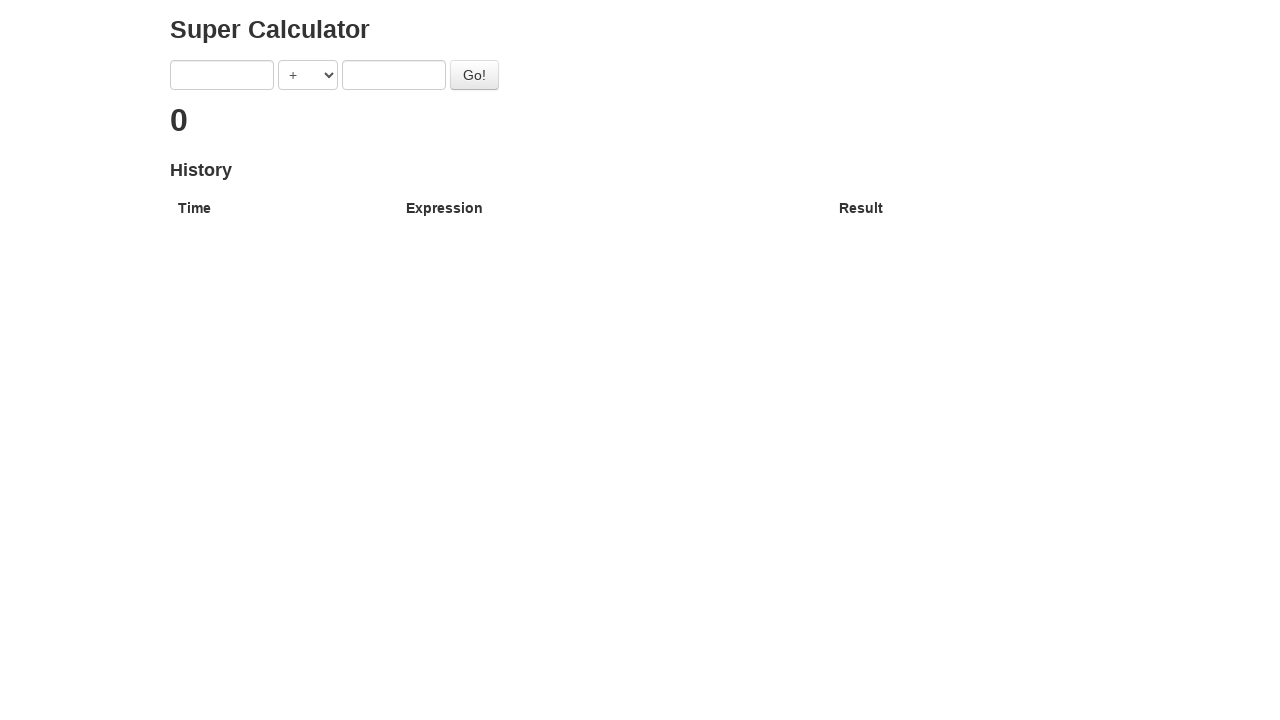

Navigated to calculator demo page
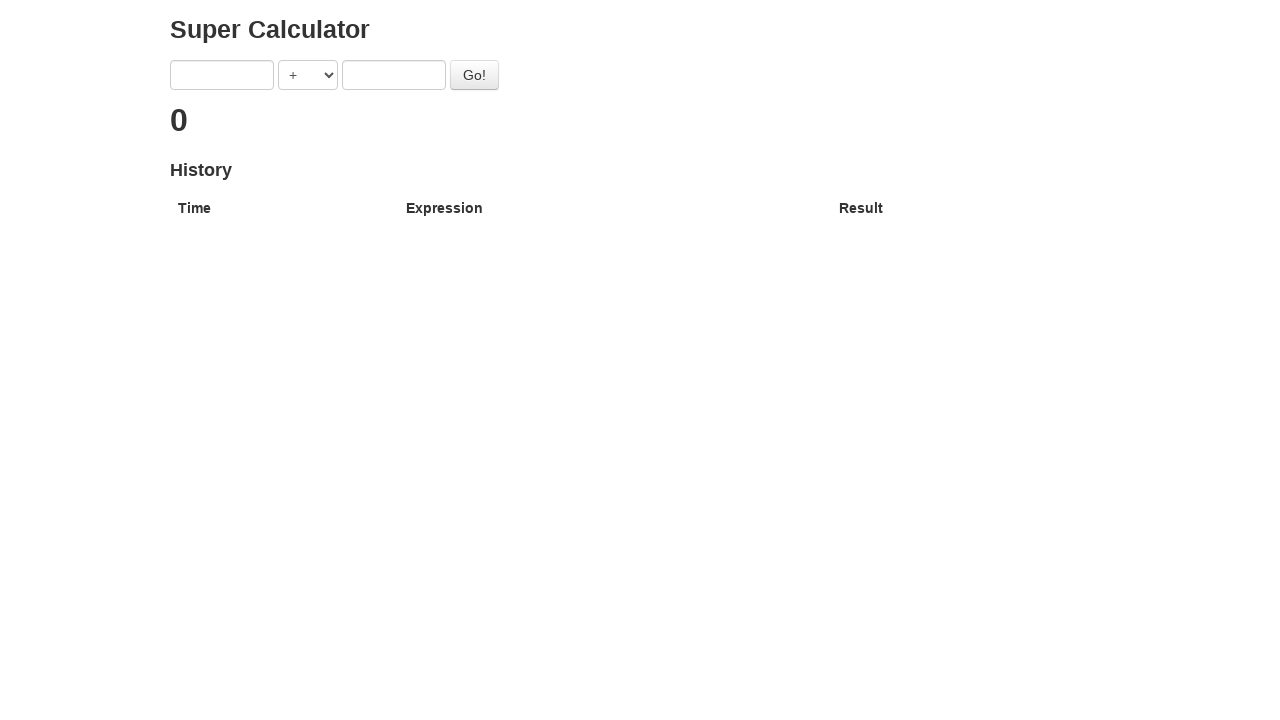

Cleared first input field on //input[1]
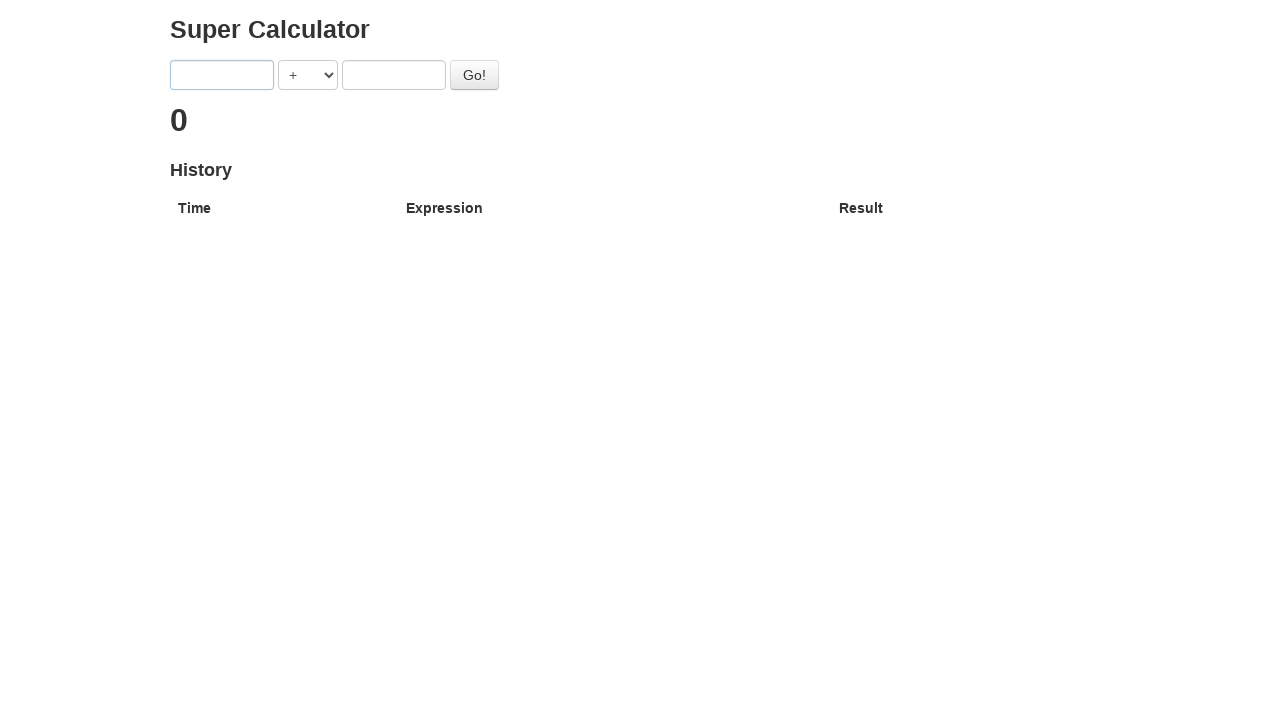

Filled first input field with value 10 on //input[1]
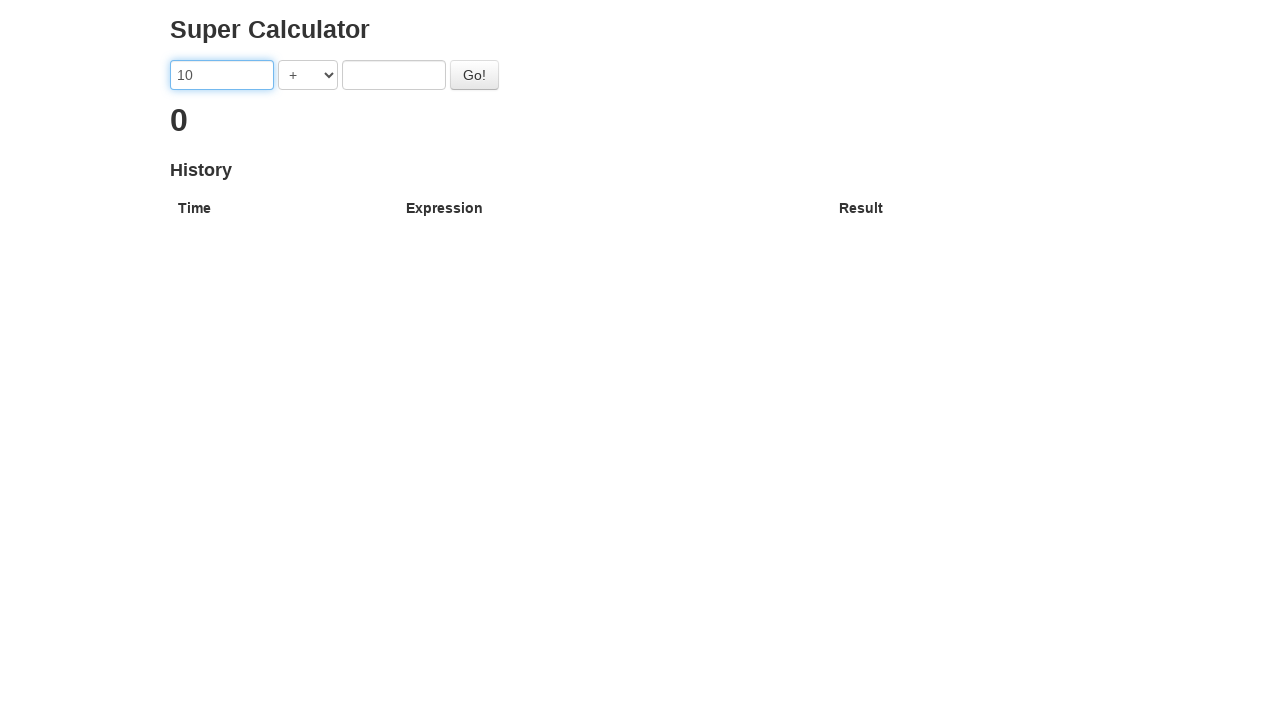

Selected subtraction operator from dropdown on select
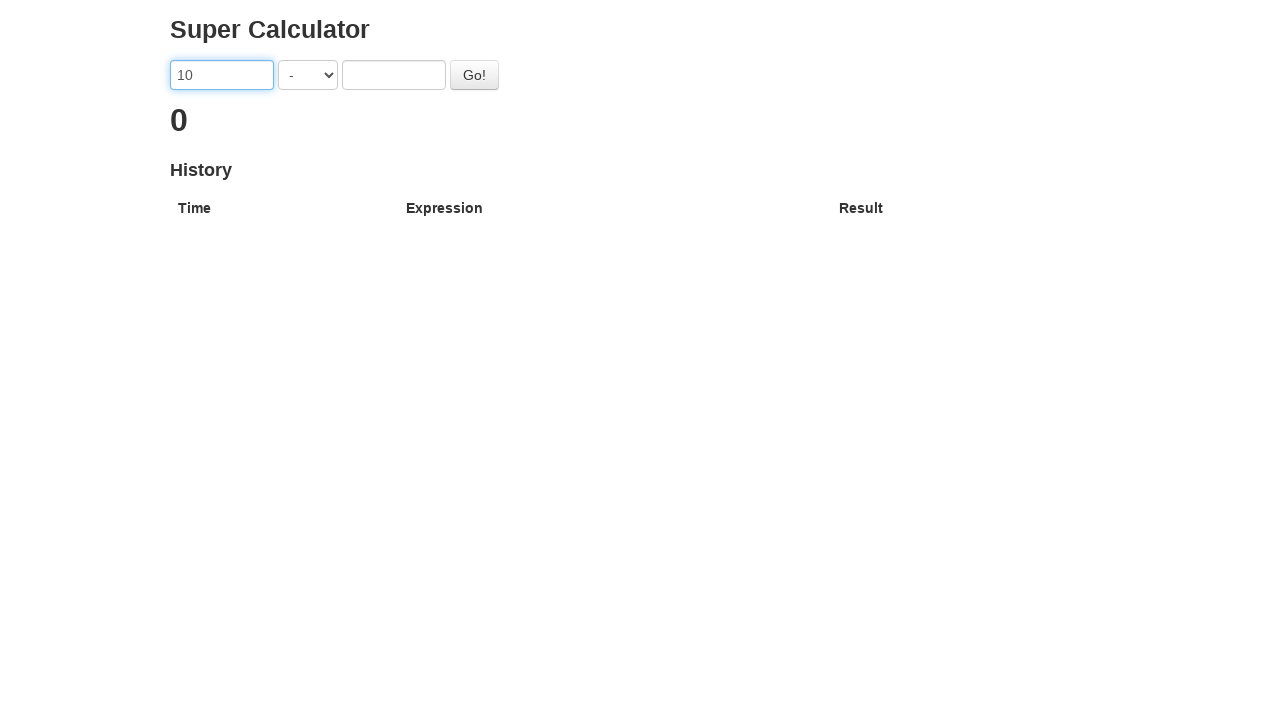

Cleared second input field on //input[2]
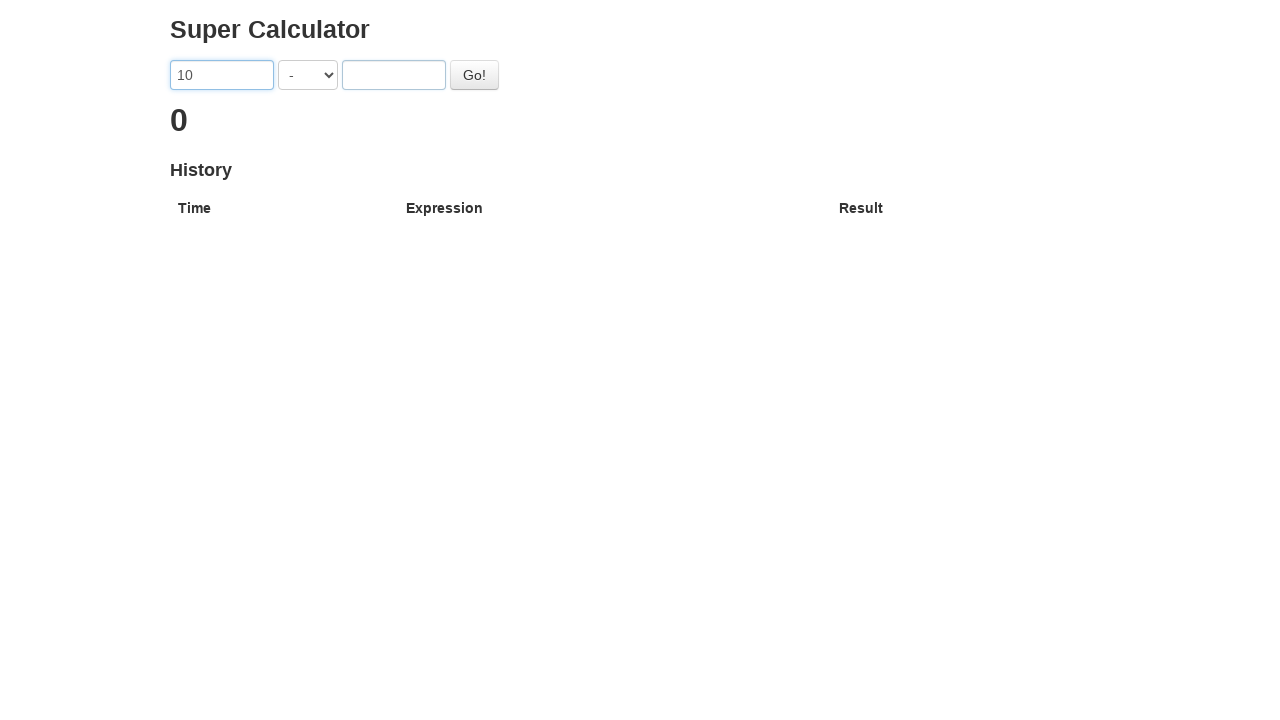

Filled second input field with value 6 on //input[2]
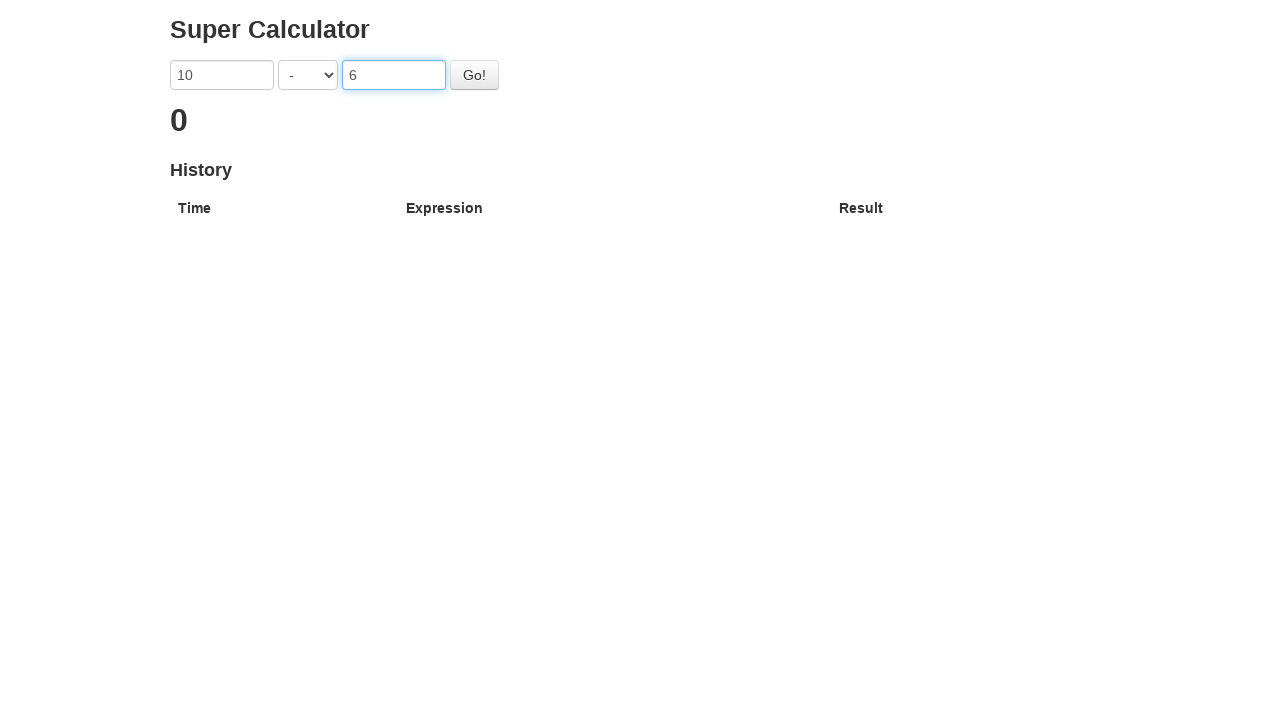

Clicked Go button to perform subtraction calculation at (474, 75) on #gobutton
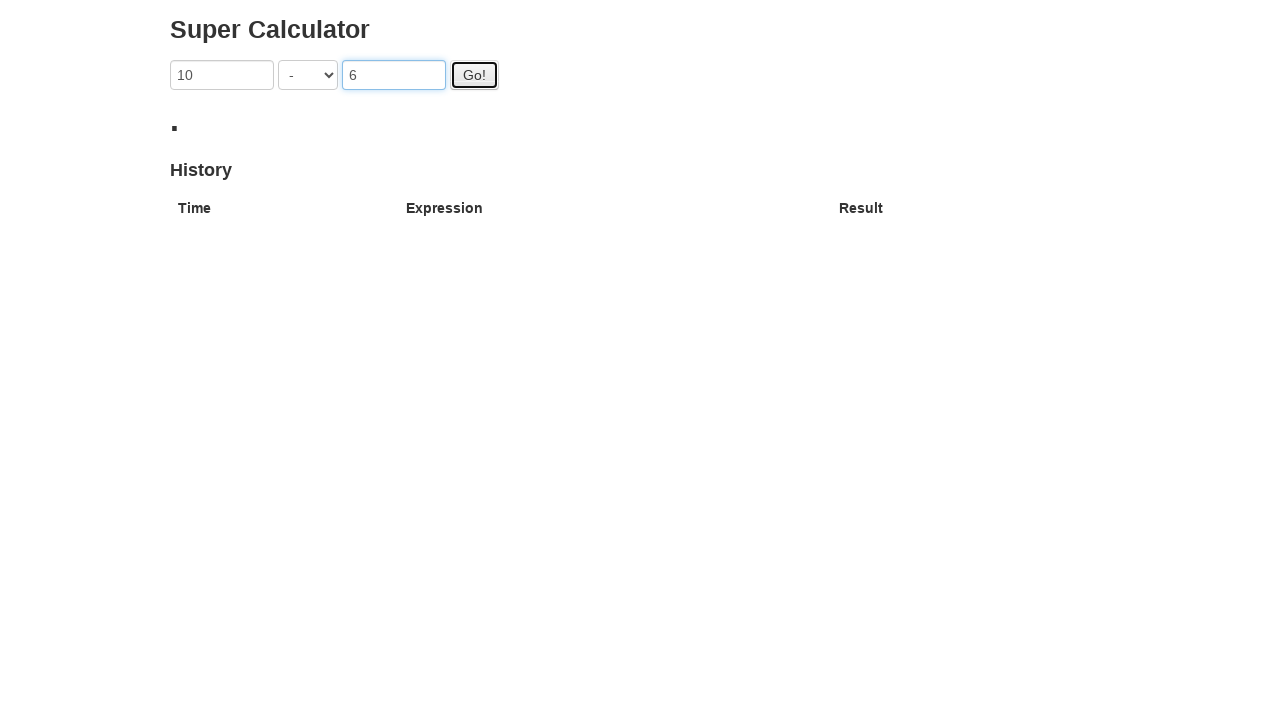

Result displayed - subtraction calculation (10 - 6 = 4) completed
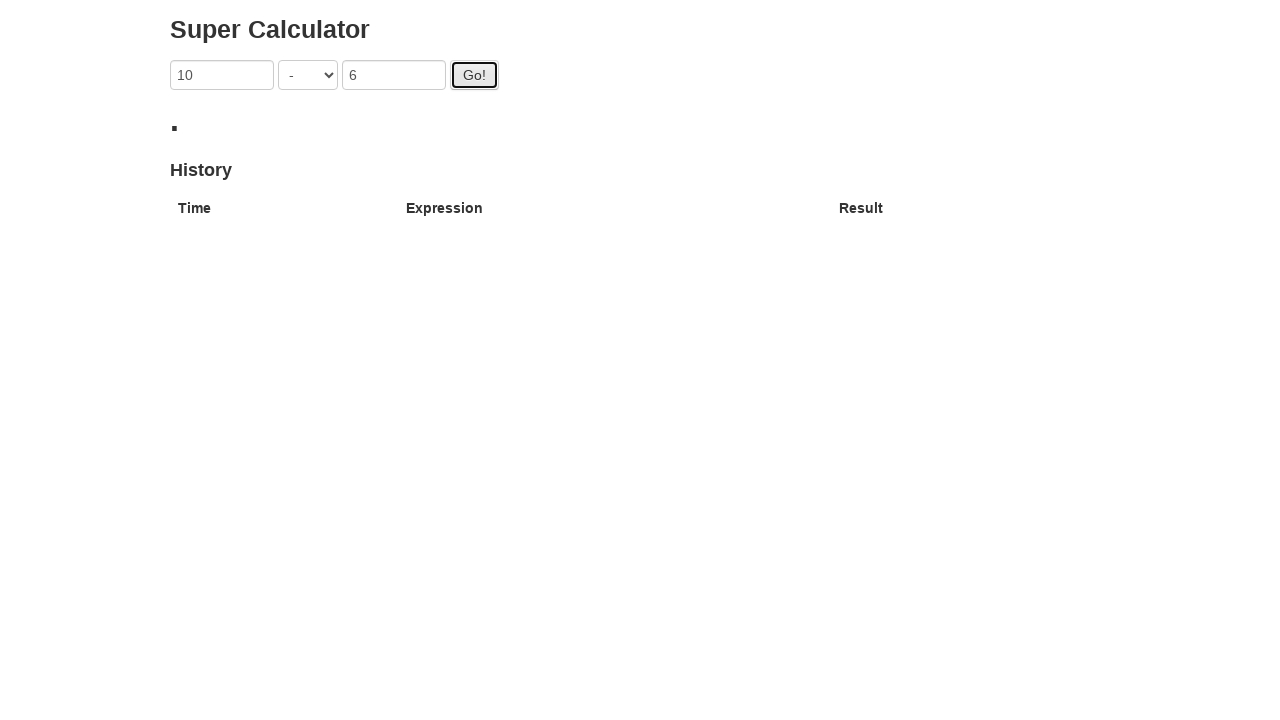

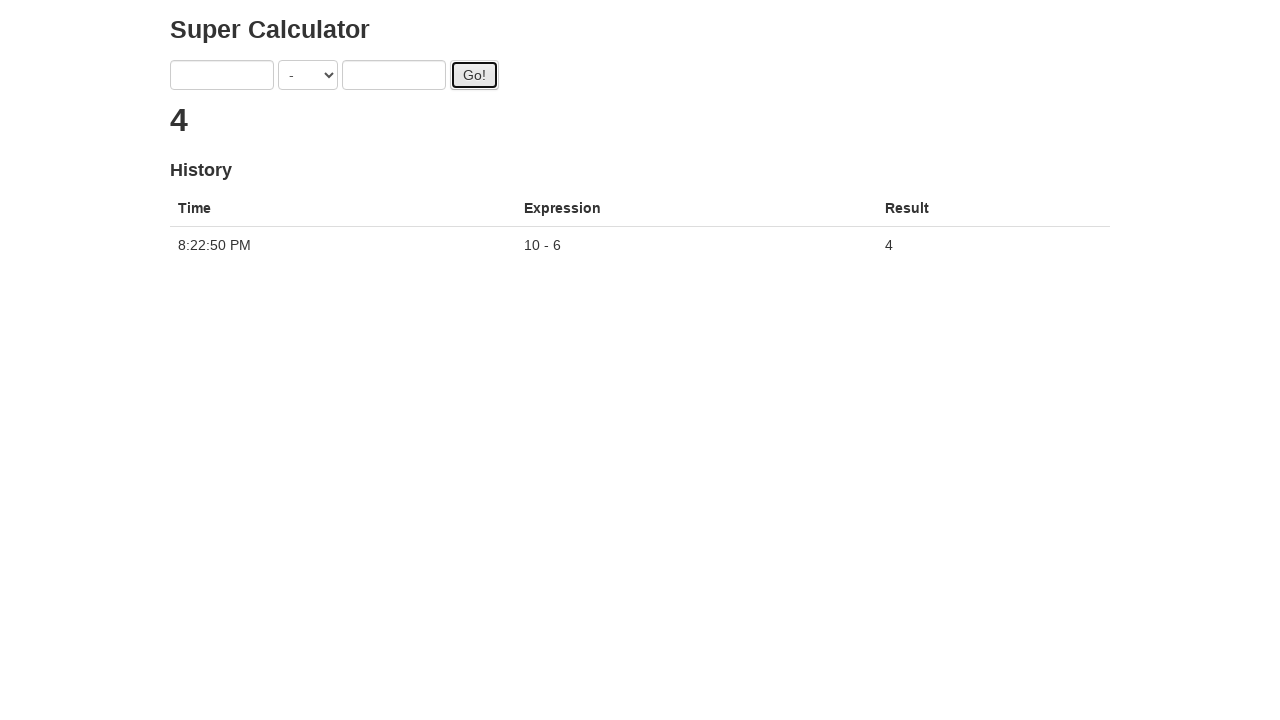